Verifies the homepage title is "Training Support", clicks the "About Us" link, and verifies the new page title is "About Training Support"

Starting URL: https://training-support.net

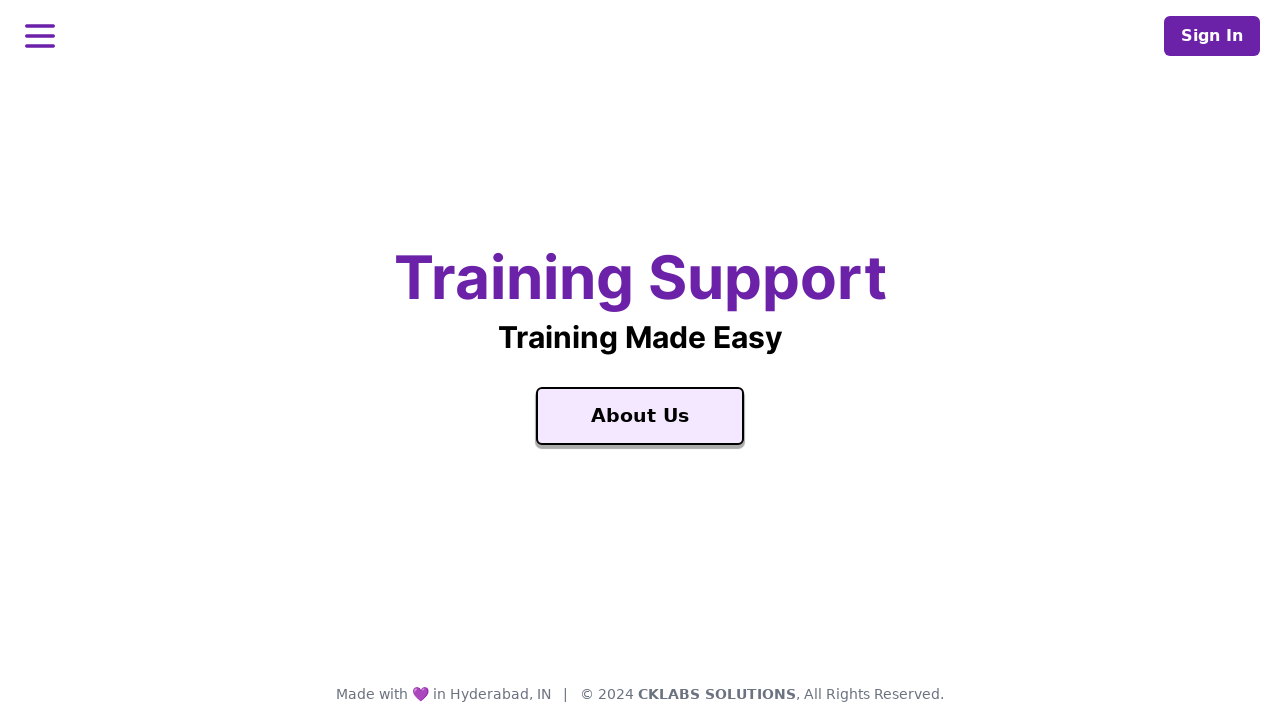

Verified homepage title is 'Training Support'
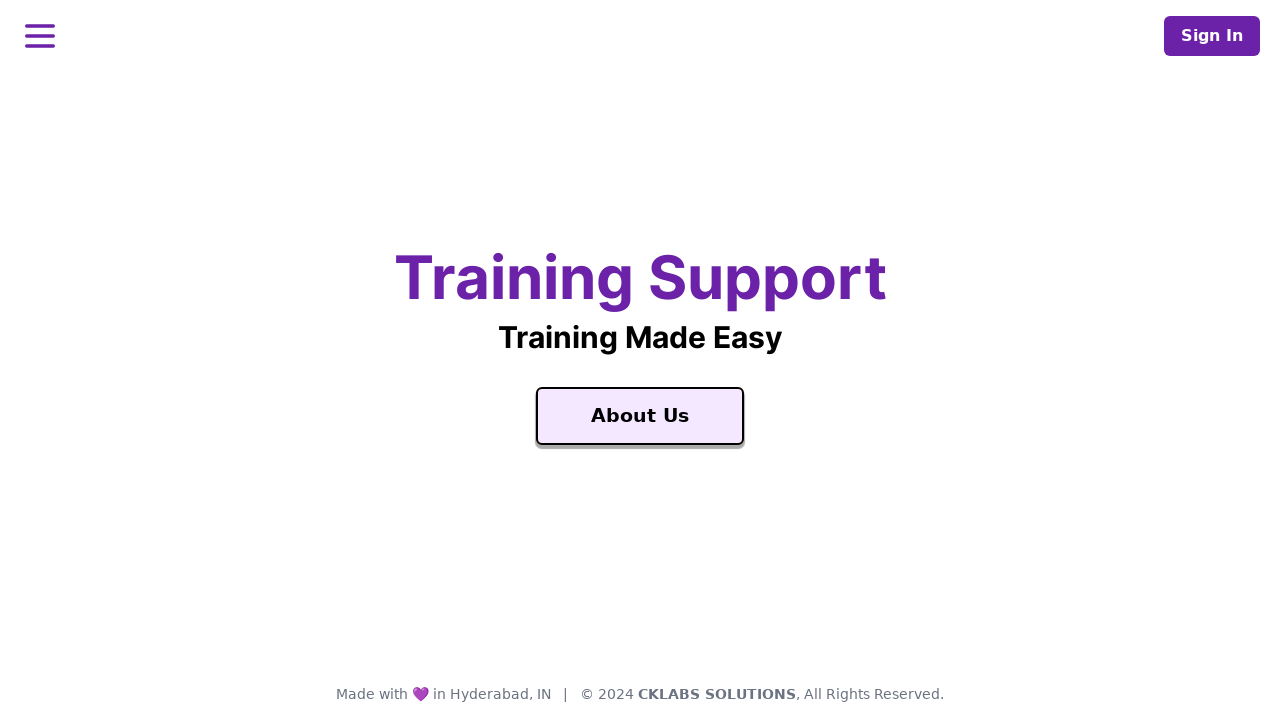

Clicked the 'About Us' link at (640, 416) on xpath=//a[text()='About Us']
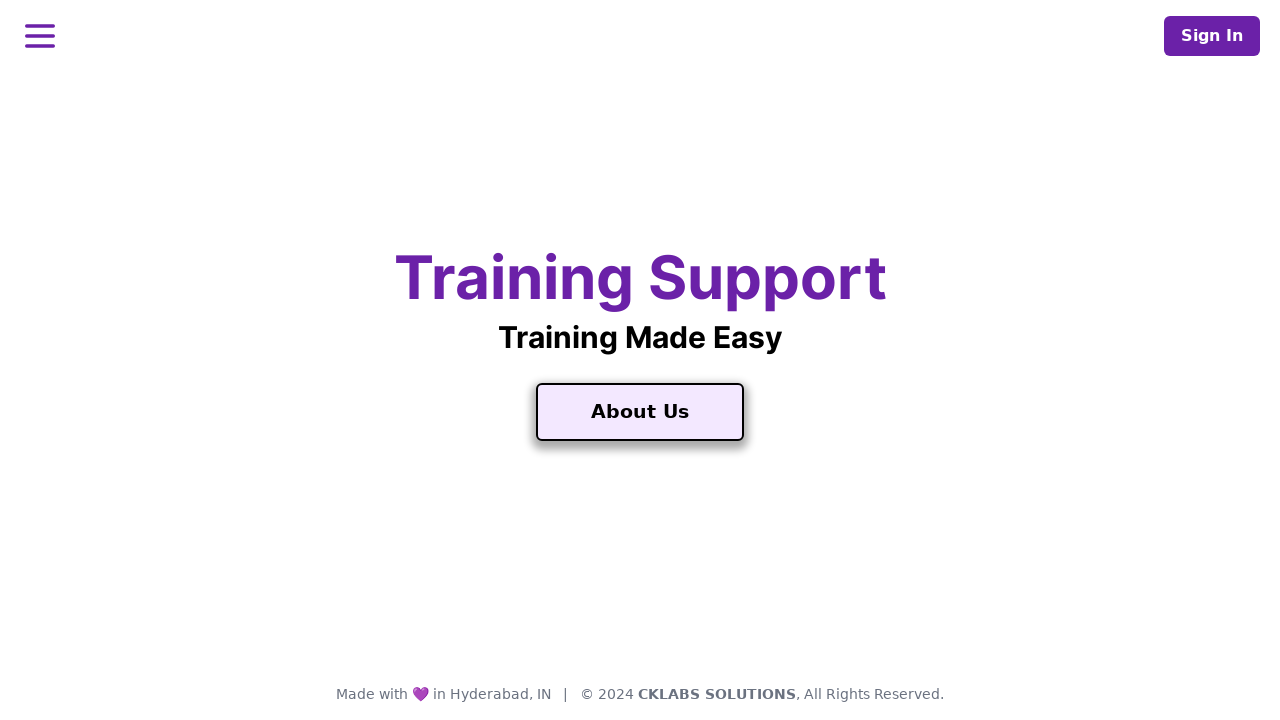

Page loaded after navigation to About Us
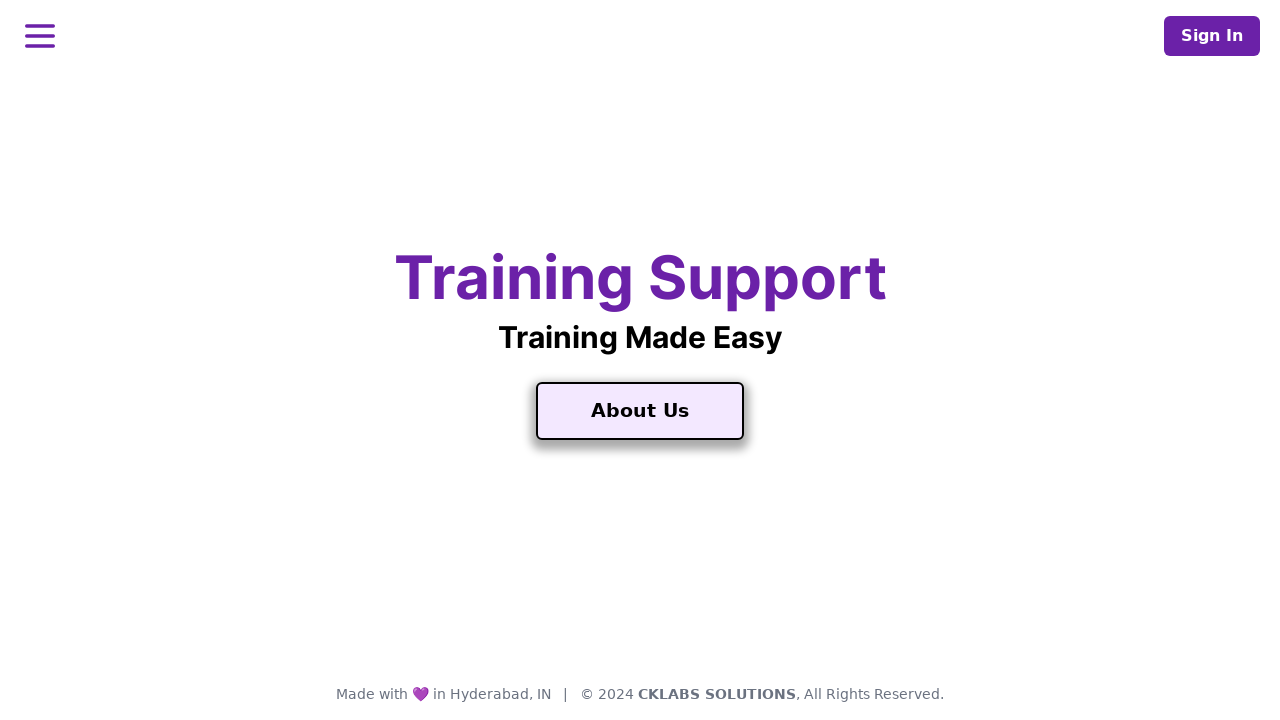

Retrieved new page title: 'About Training Support'
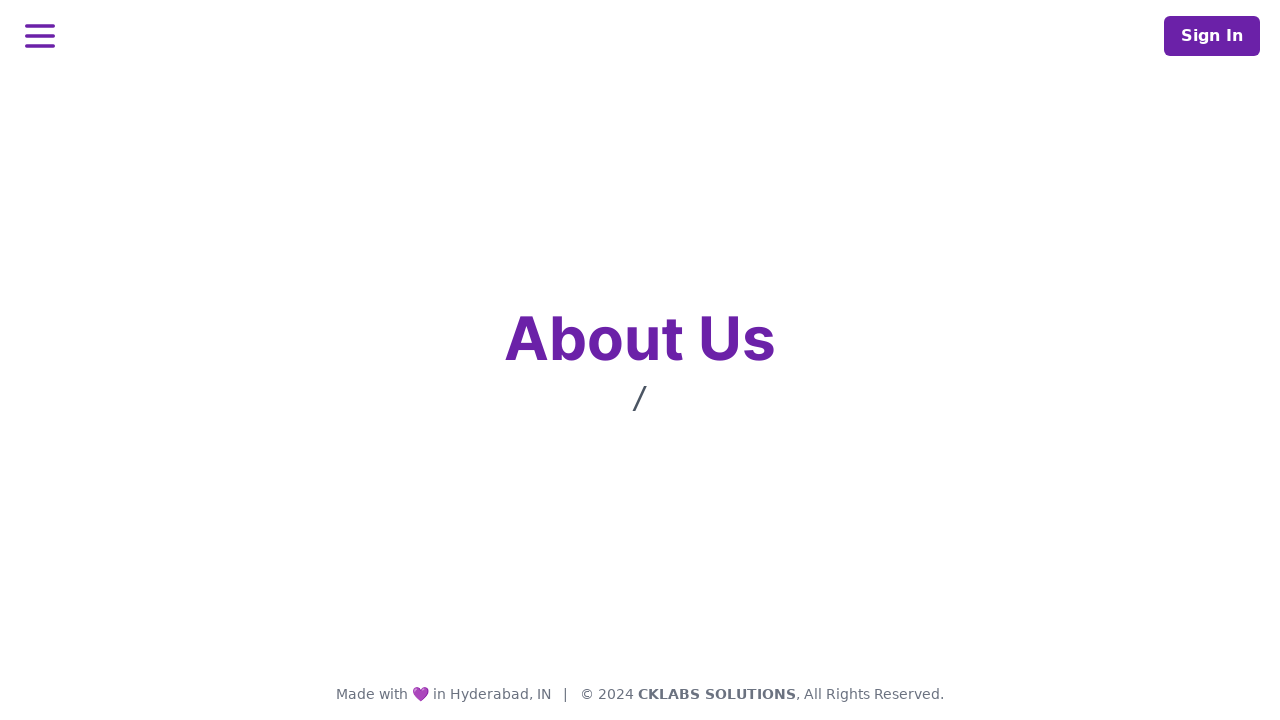

Verified new page title is 'About Training Support'
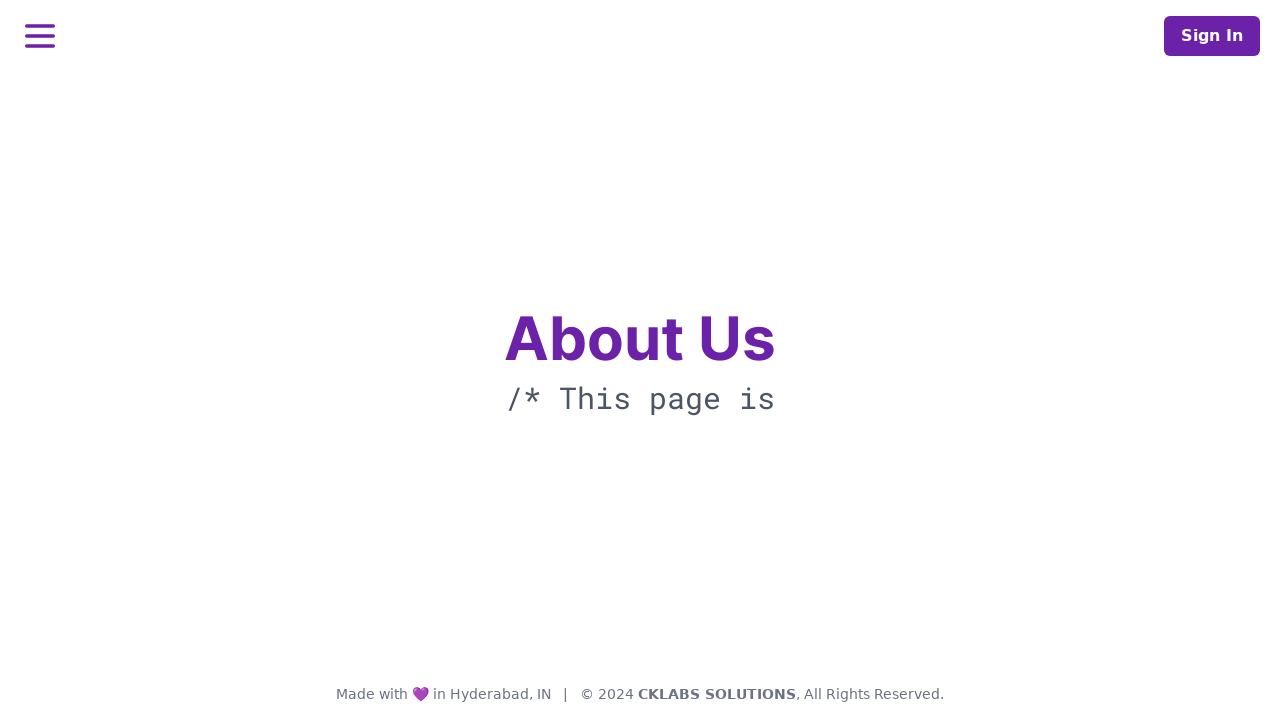

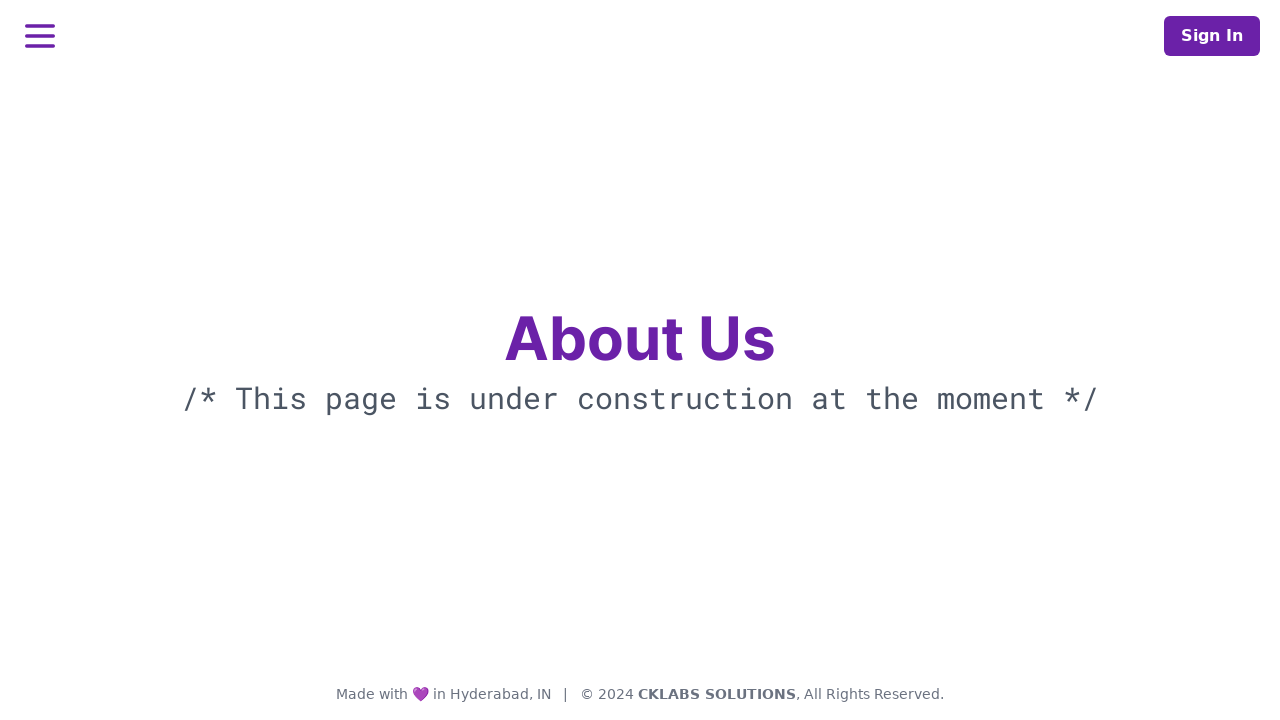